Tests radio button selection and show/hide functionality of a text box element on an automation practice page

Starting URL: https://rahulshettyacademy.com/AutomationPractice/

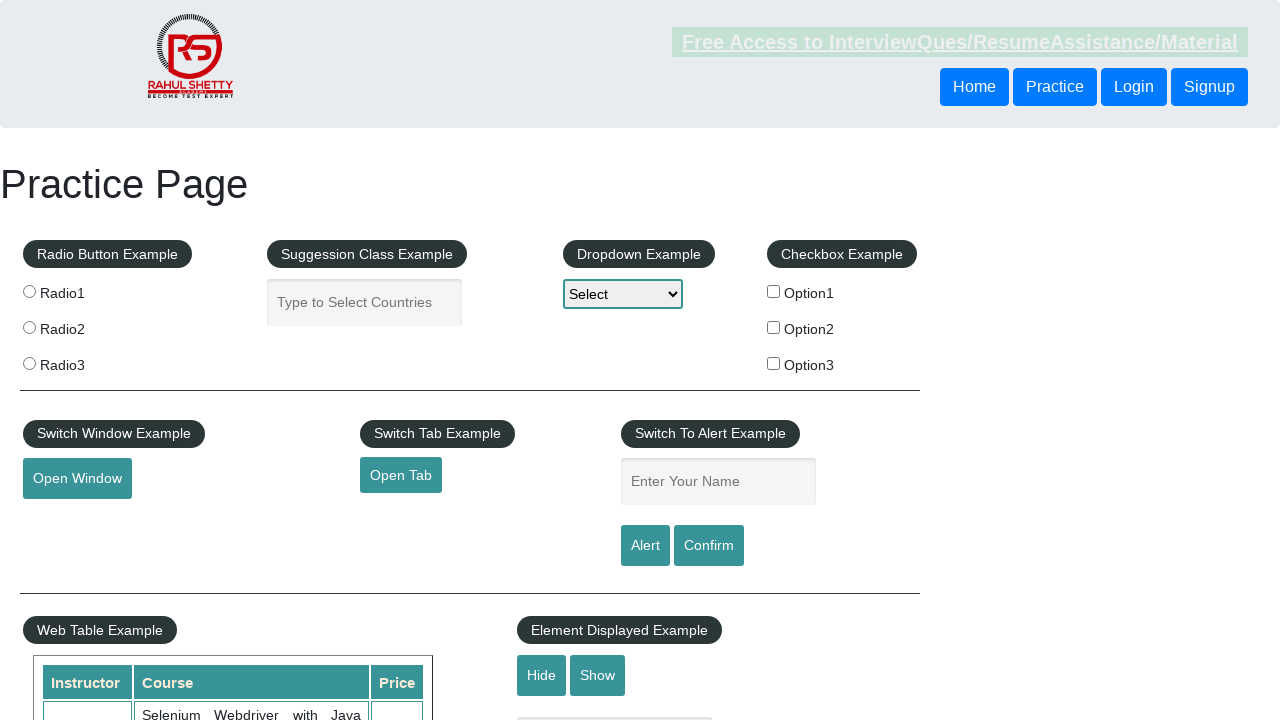

Navigated to automation practice page
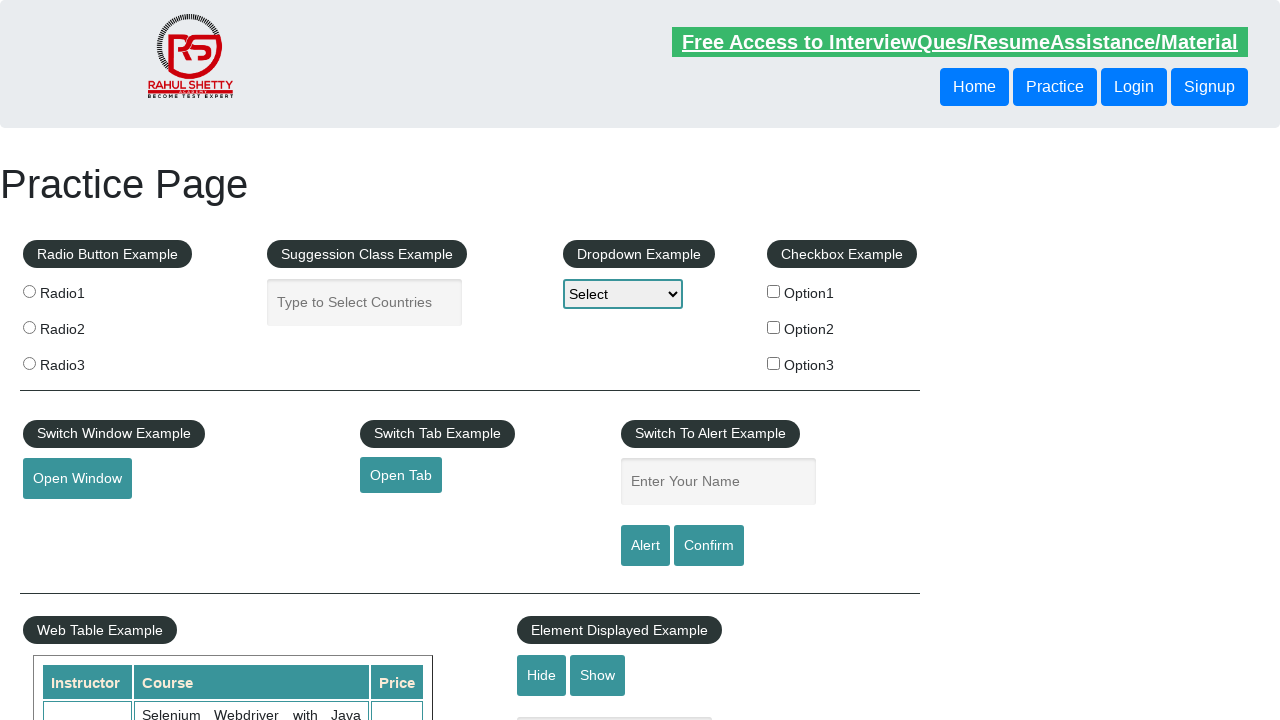

Located all radio button elements
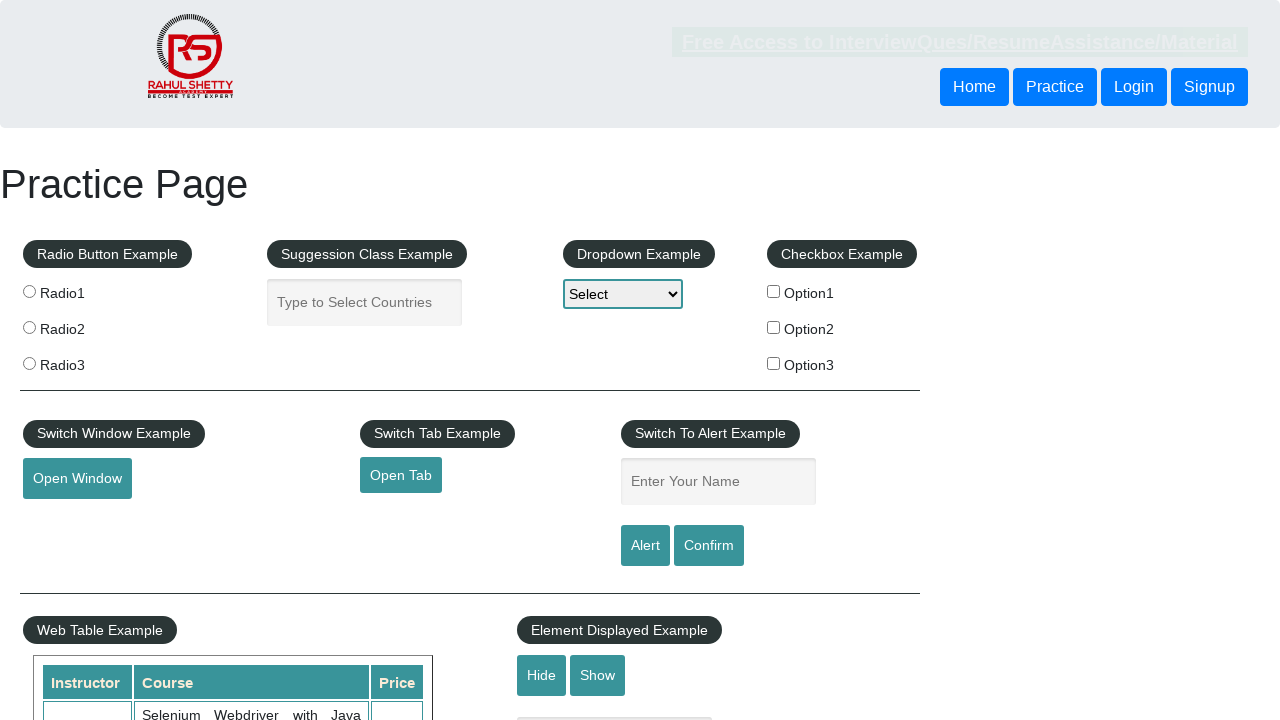

Clicked the third radio button at (29, 363) on .radioButton >> nth=2
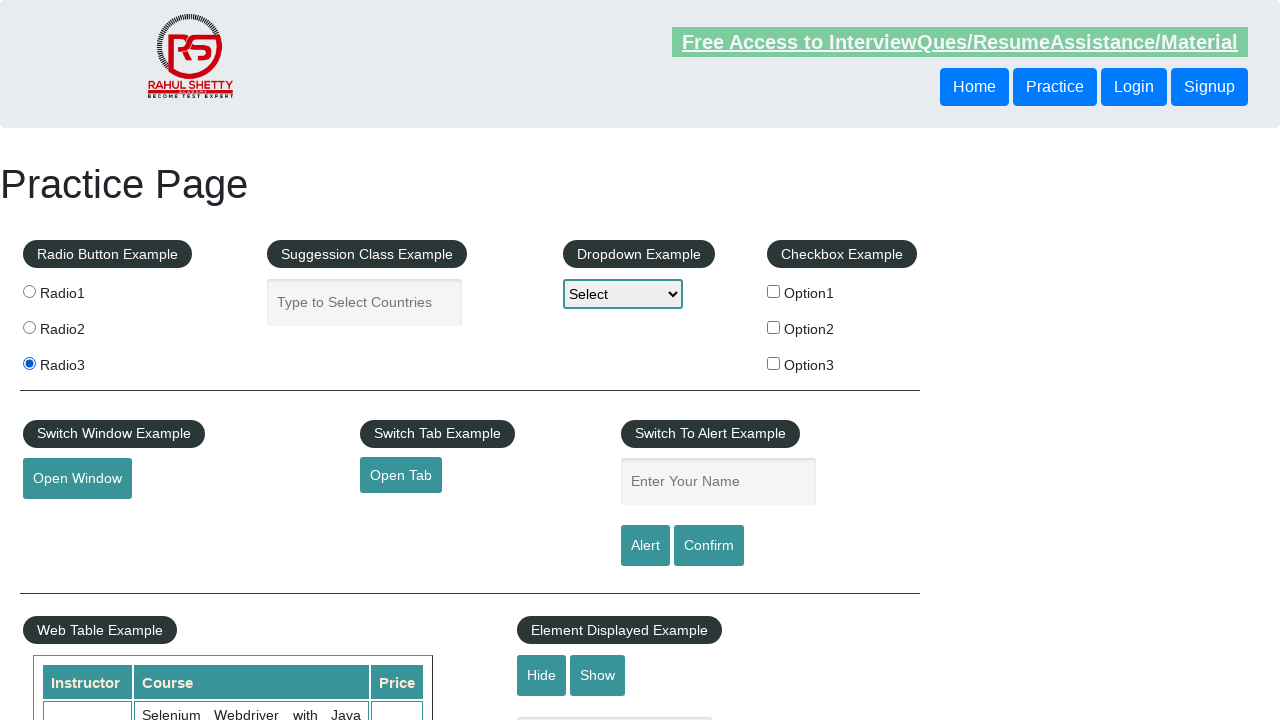

Verified the third radio button is checked
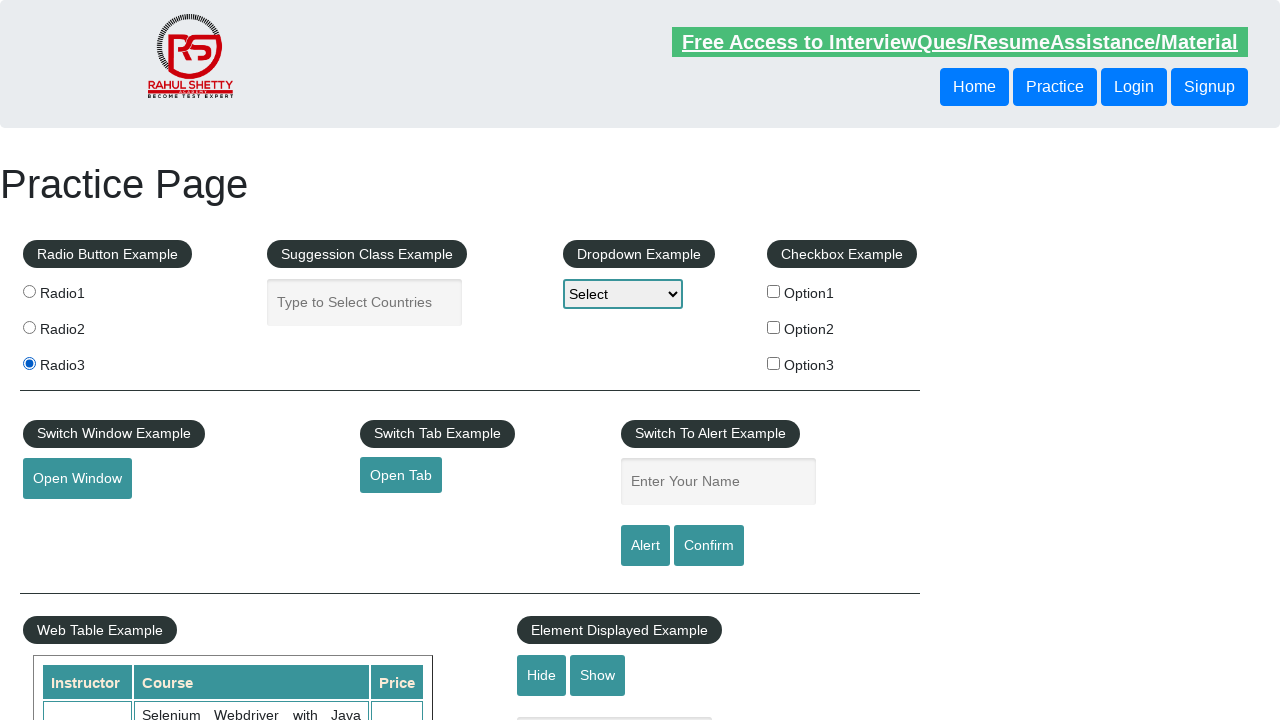

Verified text box is visible
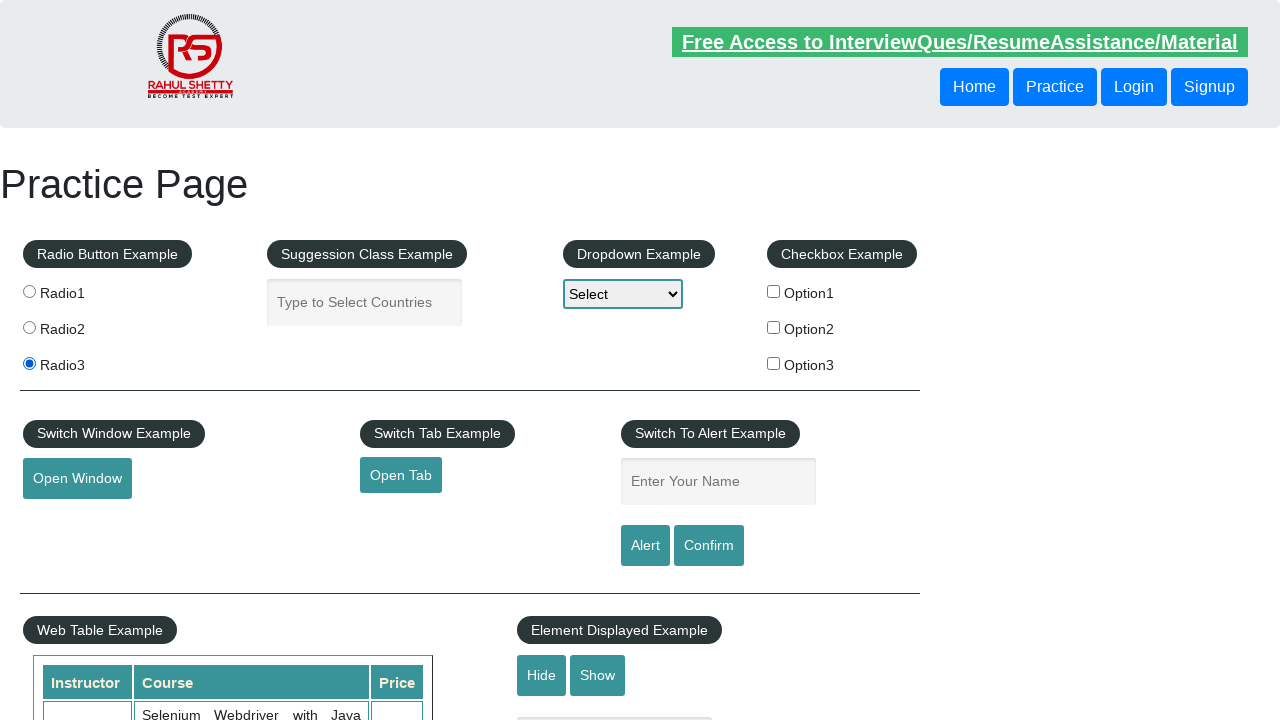

Clicked hide button to hide the text box at (542, 675) on #hide-textbox
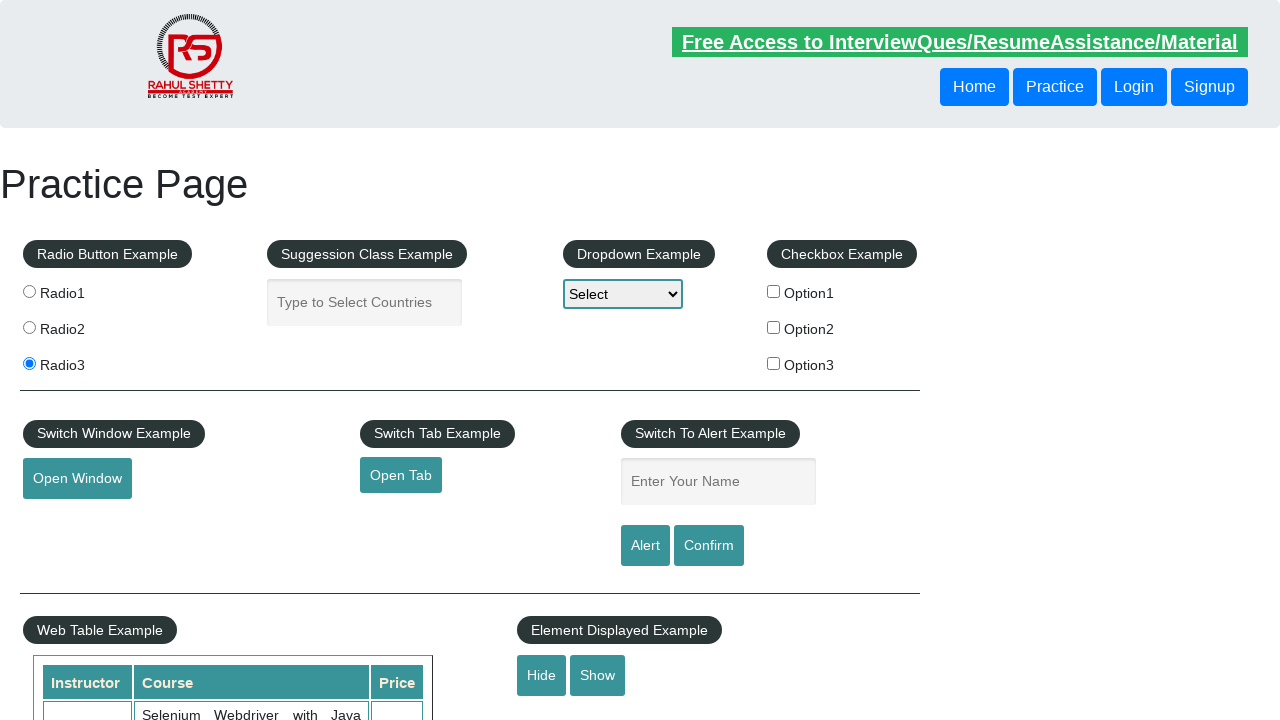

Verified text box is now hidden
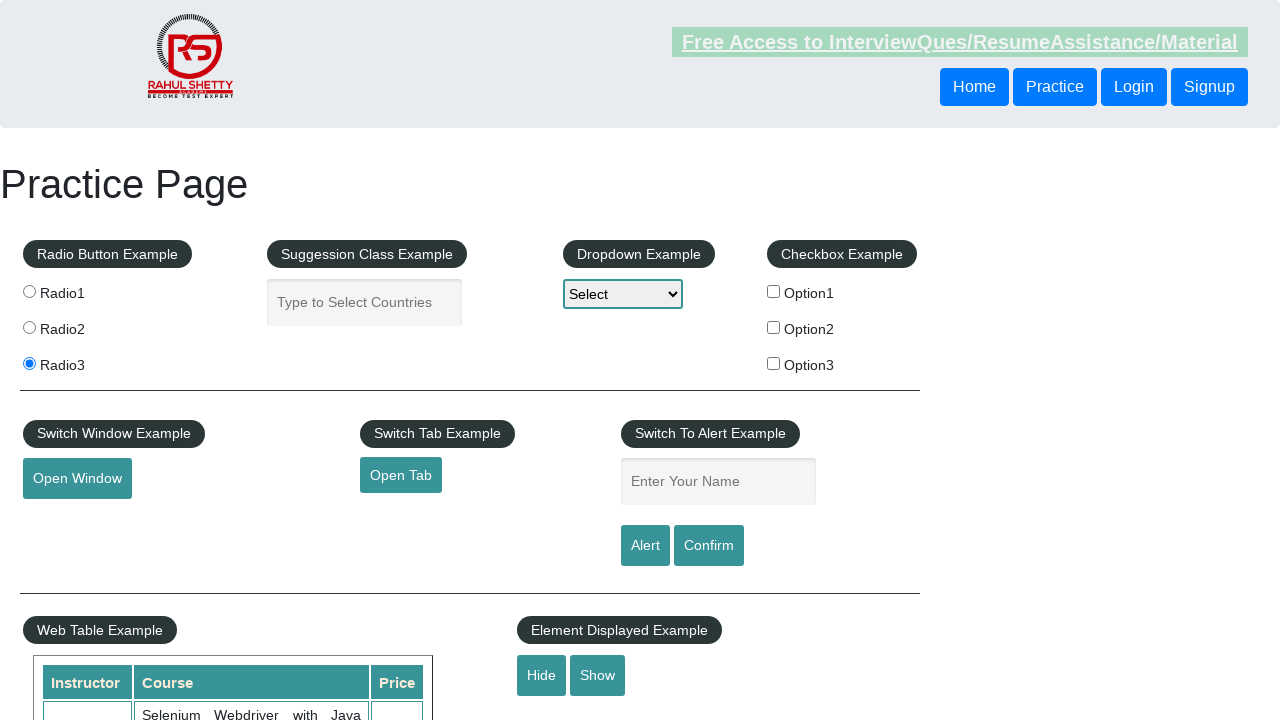

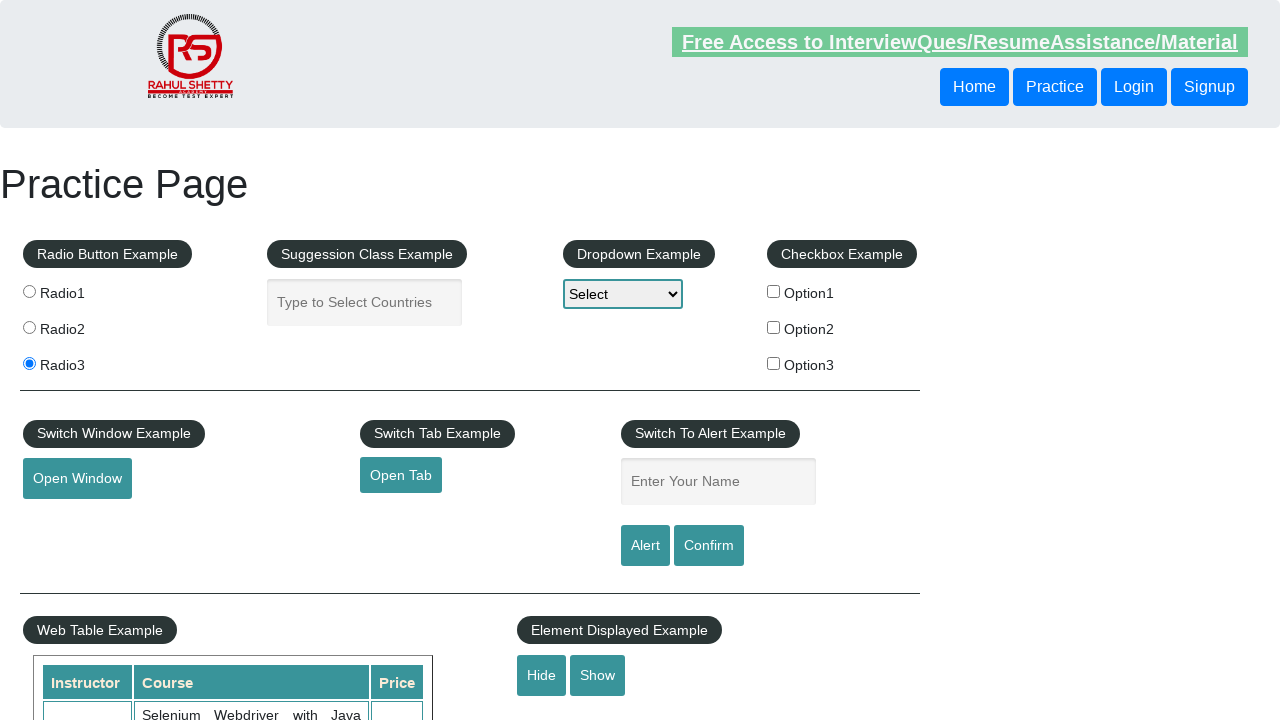